Tests e-commerce functionality by searching for products containing "ca", adding Cashews to the cart, clicking the cart icon, and proceeding to checkout.

Starting URL: https://rahulshettyacademy.com/seleniumPractise/#/

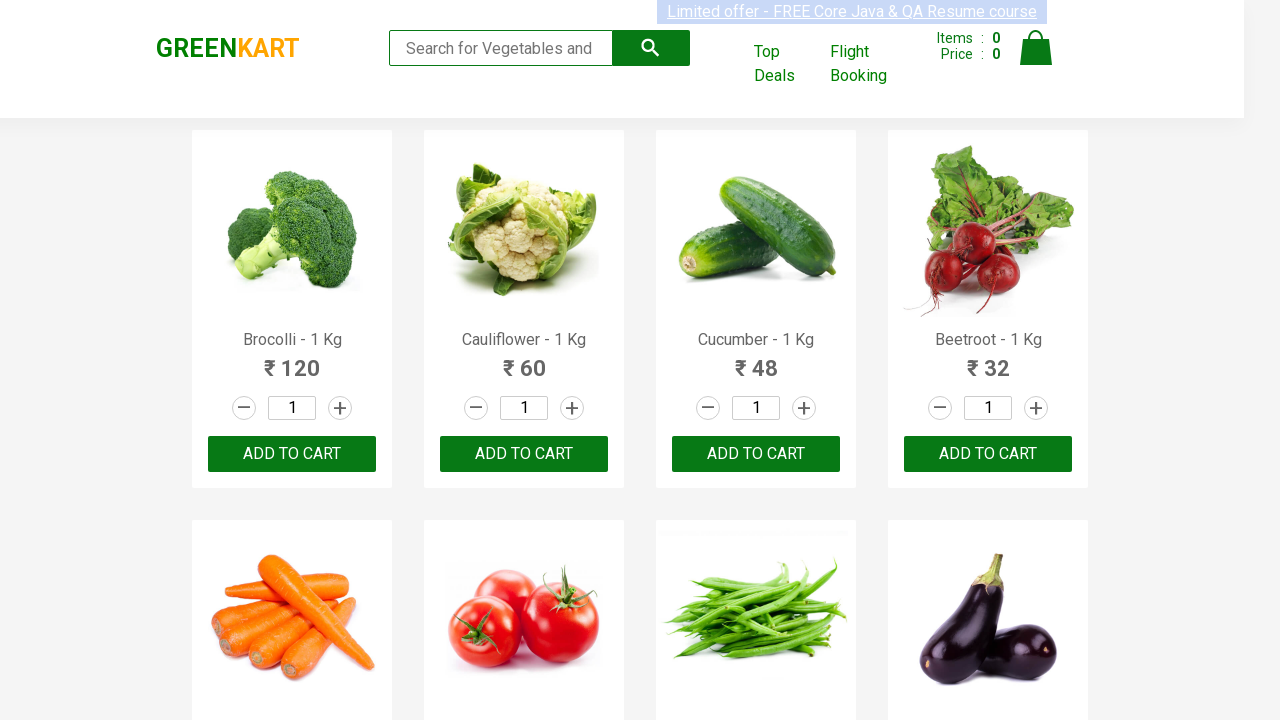

Filled search box with 'ca' on .search-keyword
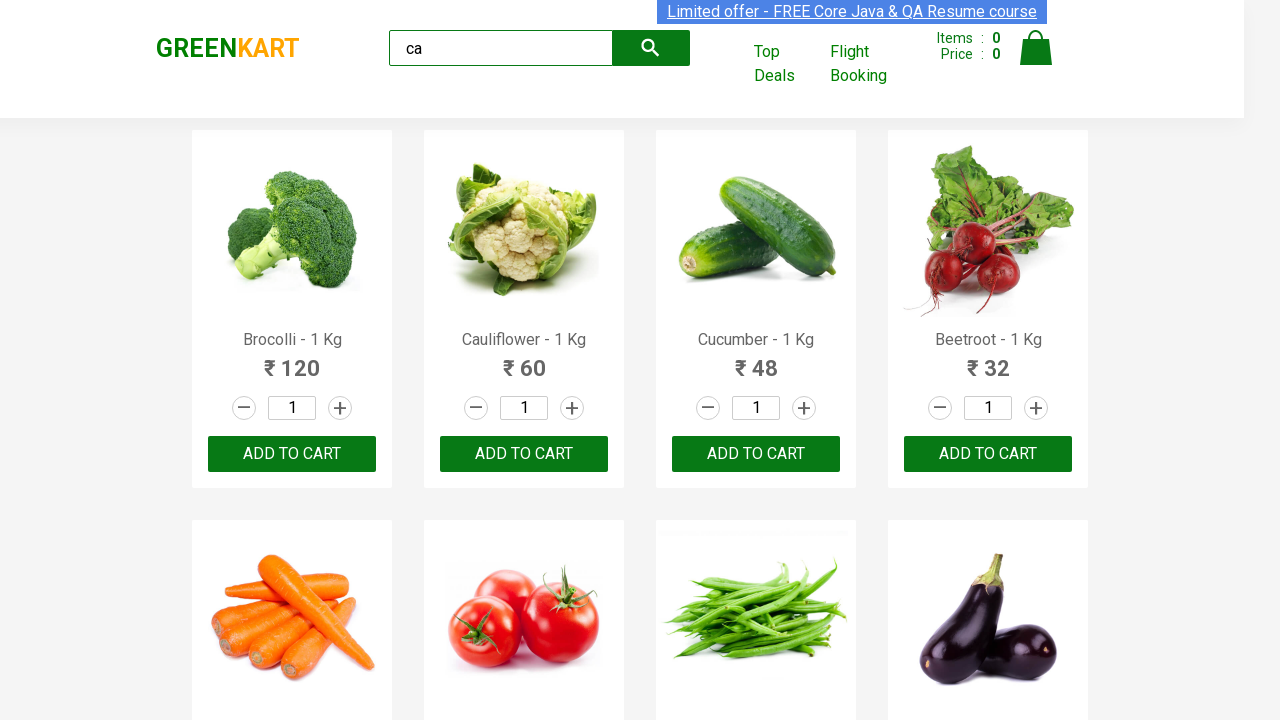

Waited 2 seconds for search results to load
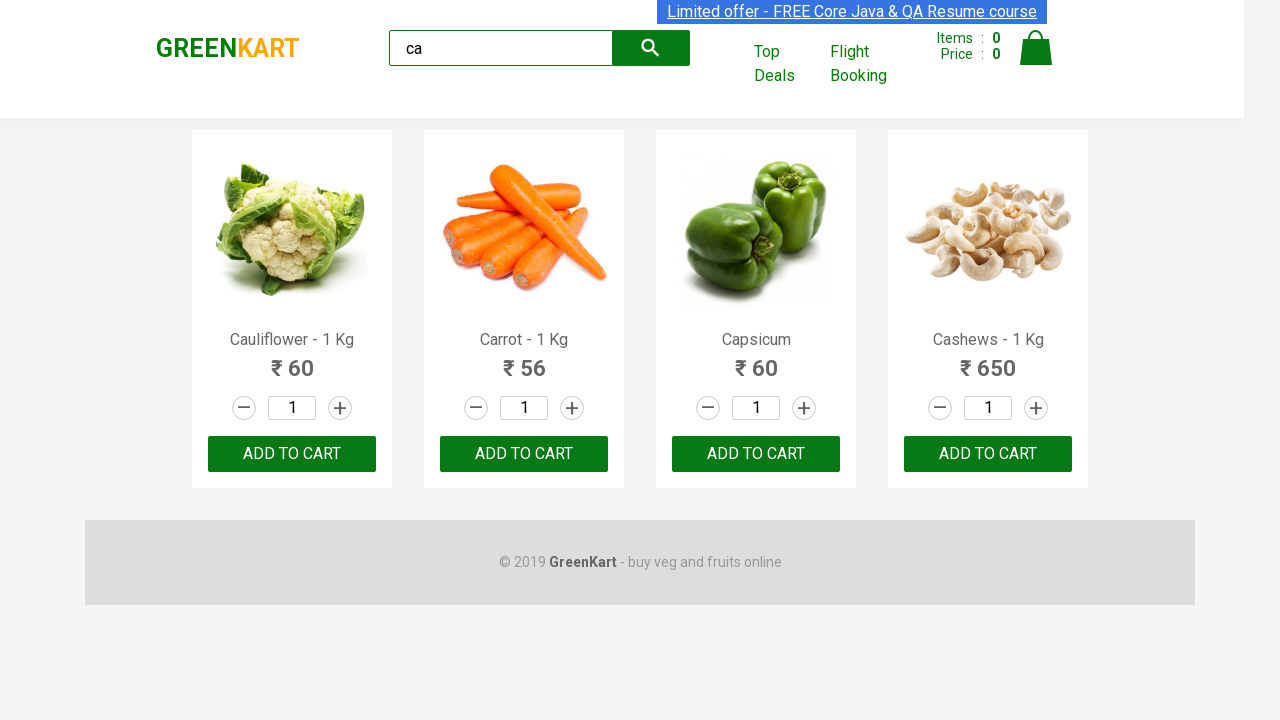

Products loaded and visible
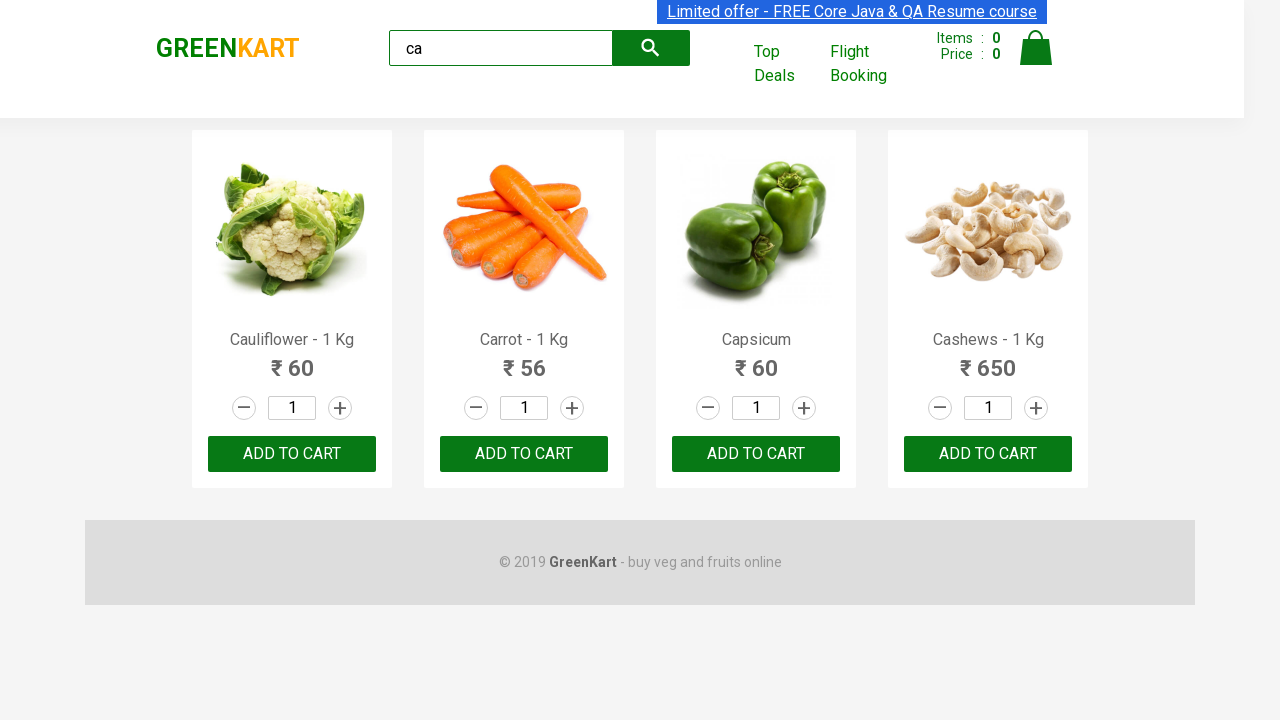

Found Cashews product and clicked Add to Cart button at (988, 454) on .products .product >> nth=3 >> button
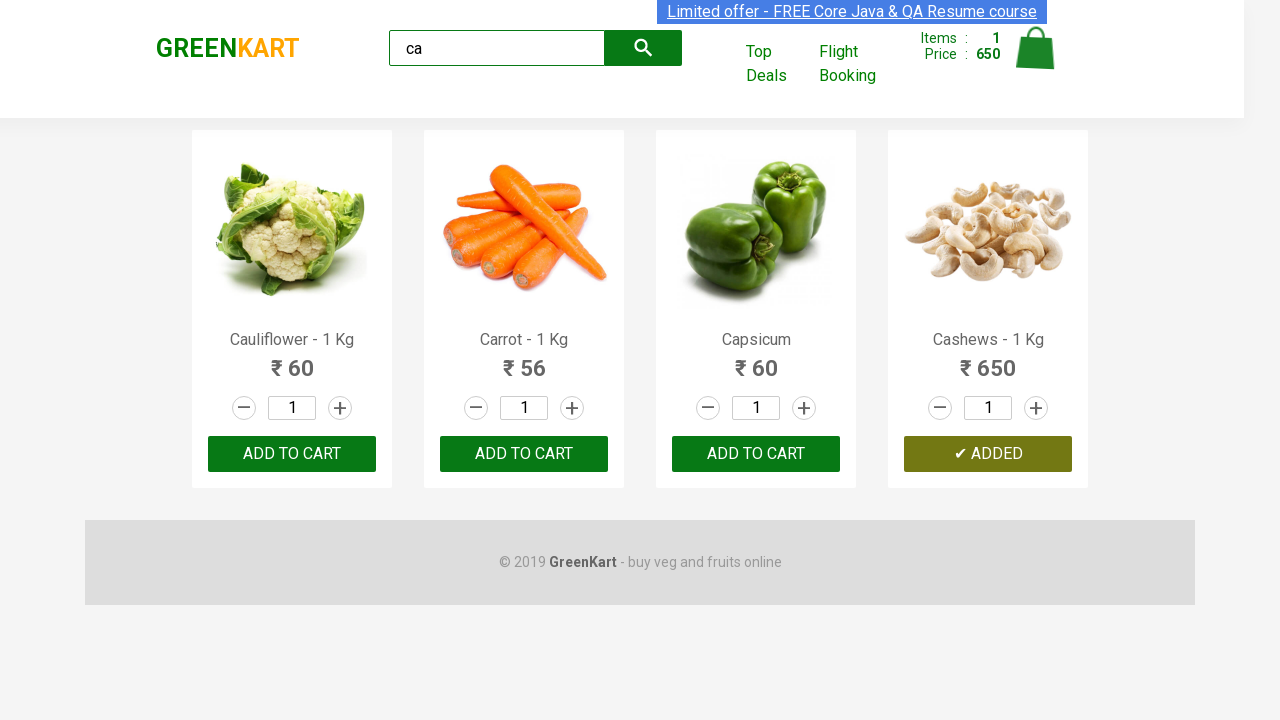

Clicked cart icon to open shopping cart at (1036, 48) on .cart-icon > img
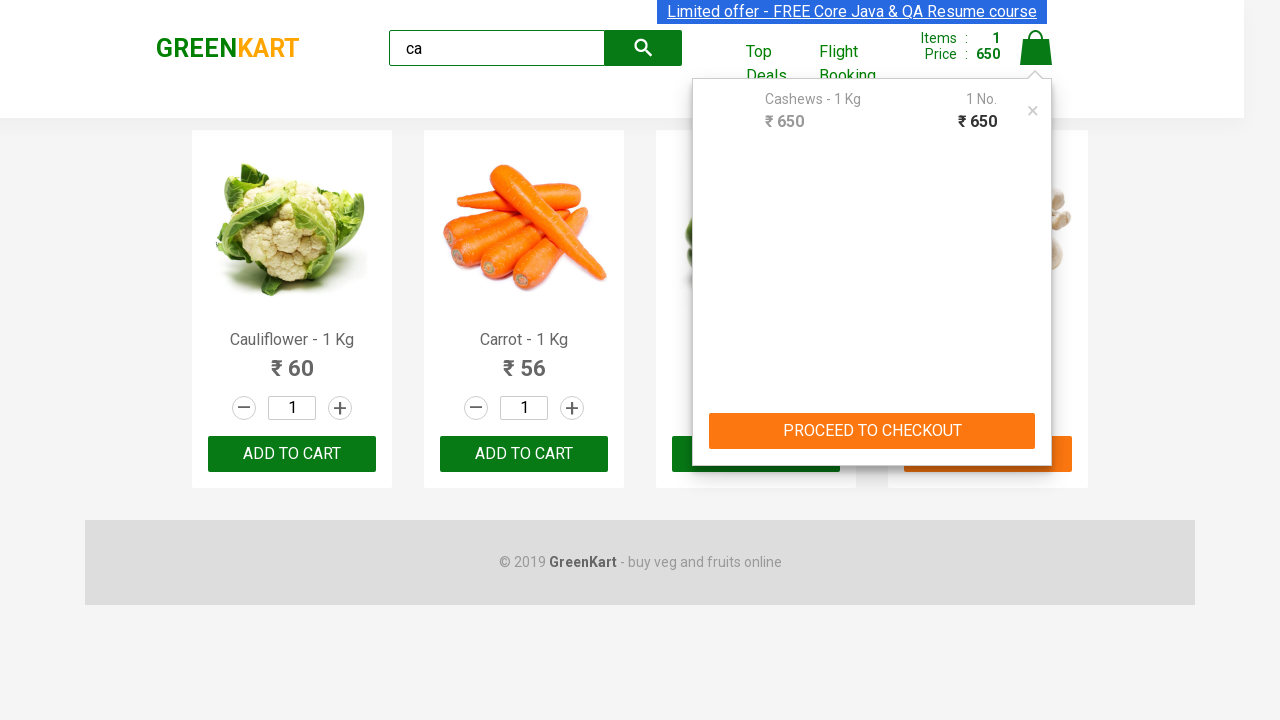

Clicked PROCEED TO CHECKOUT button at (872, 431) on text=PROCEED TO CHECKOUT
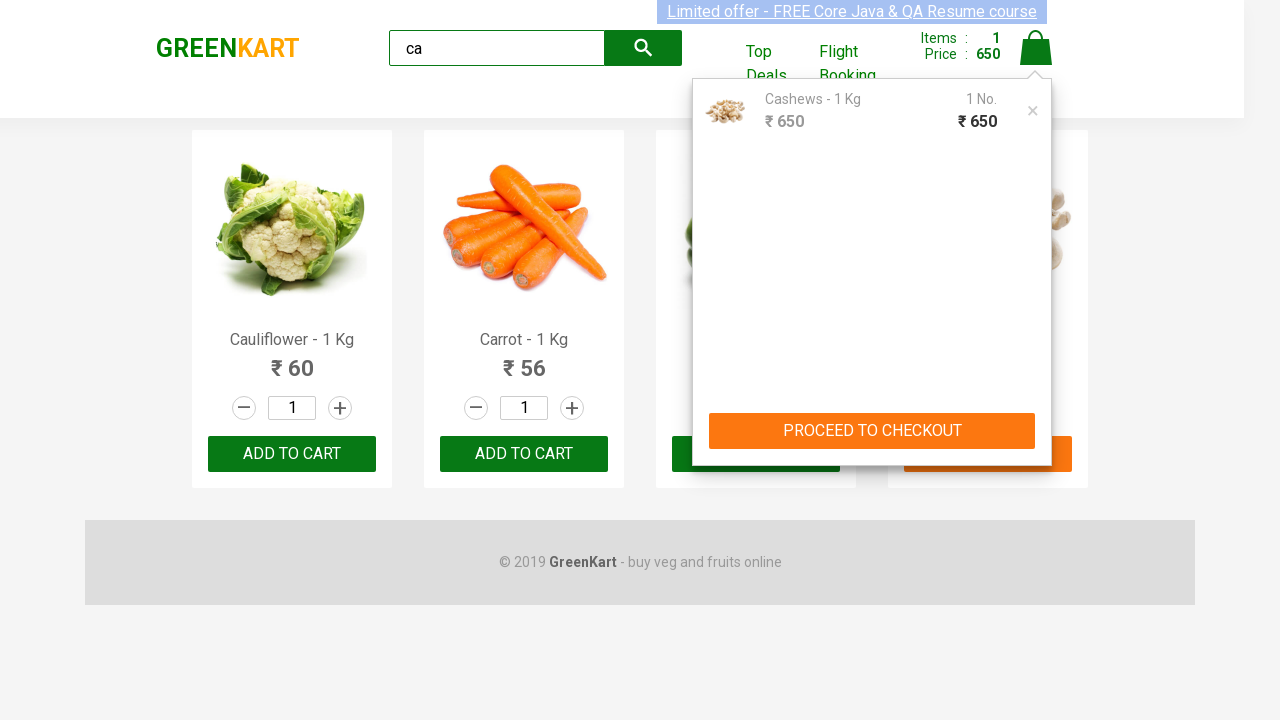

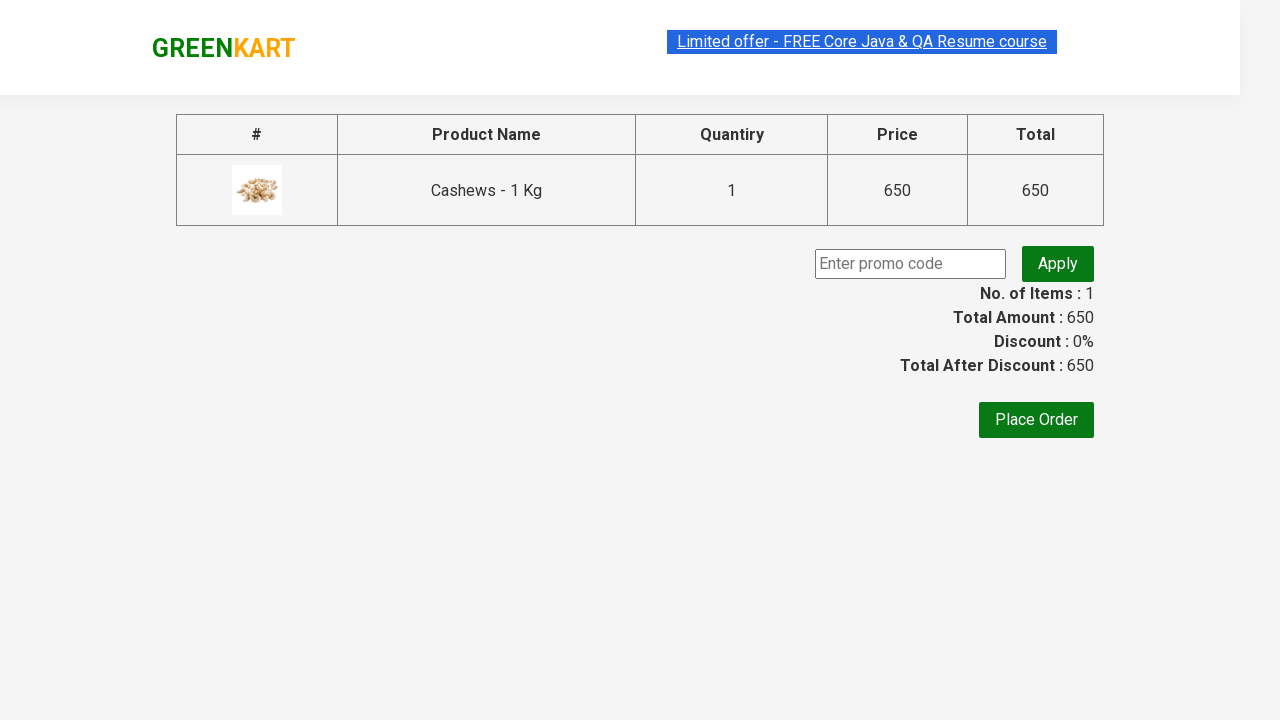